Tests drag-and-drop action by dragging element from source to target on a demo page

Starting URL: https://crossbrowsertesting.github.io/drag-and-drop

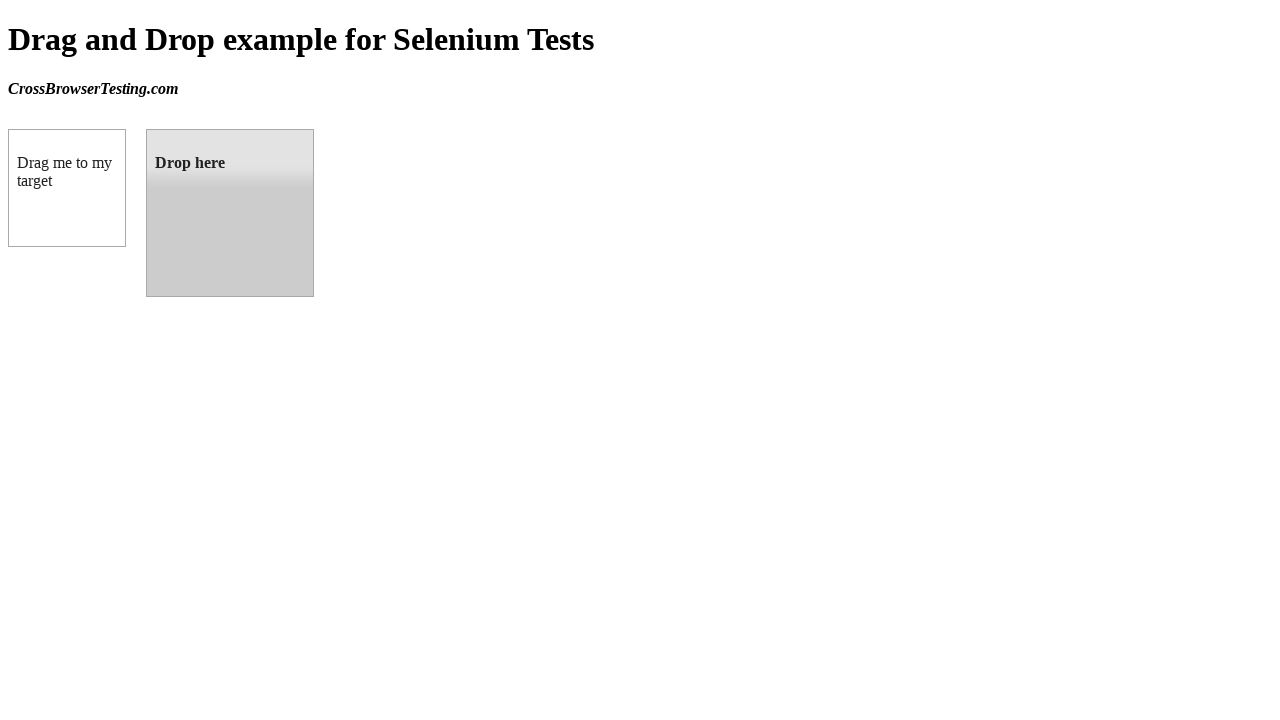

Navigated to drag-and-drop demo page
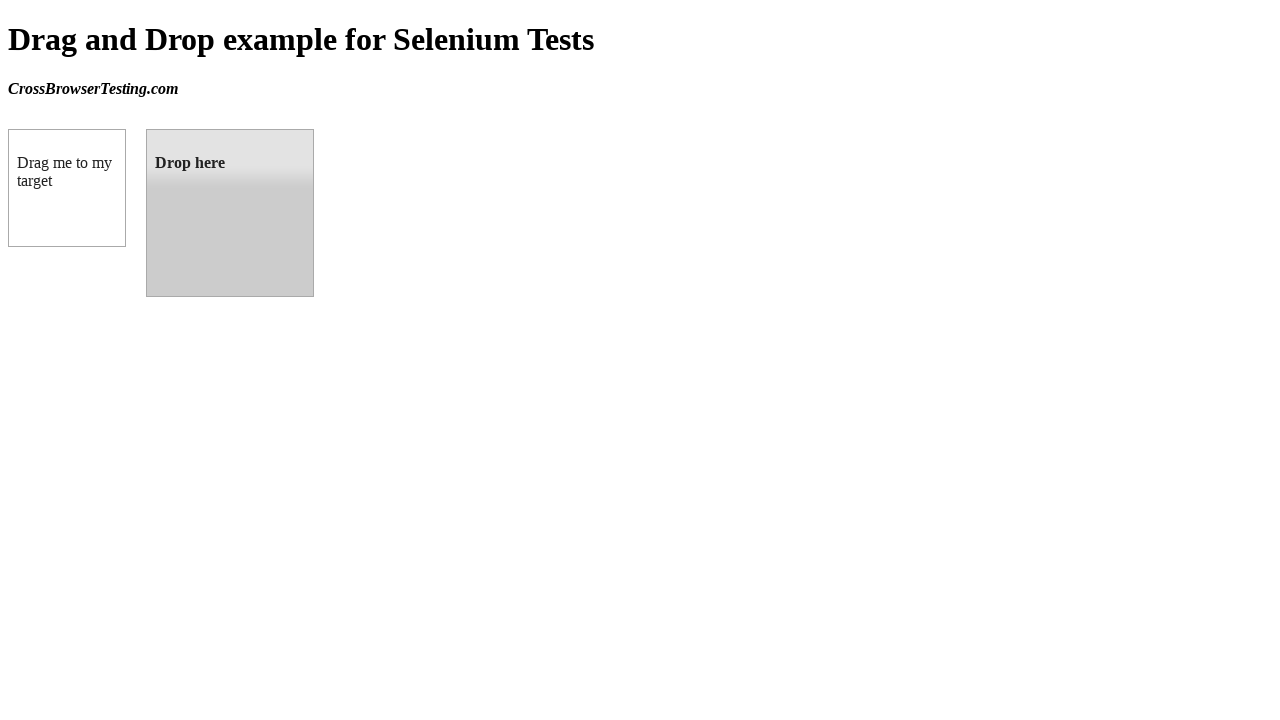

Located source draggable element
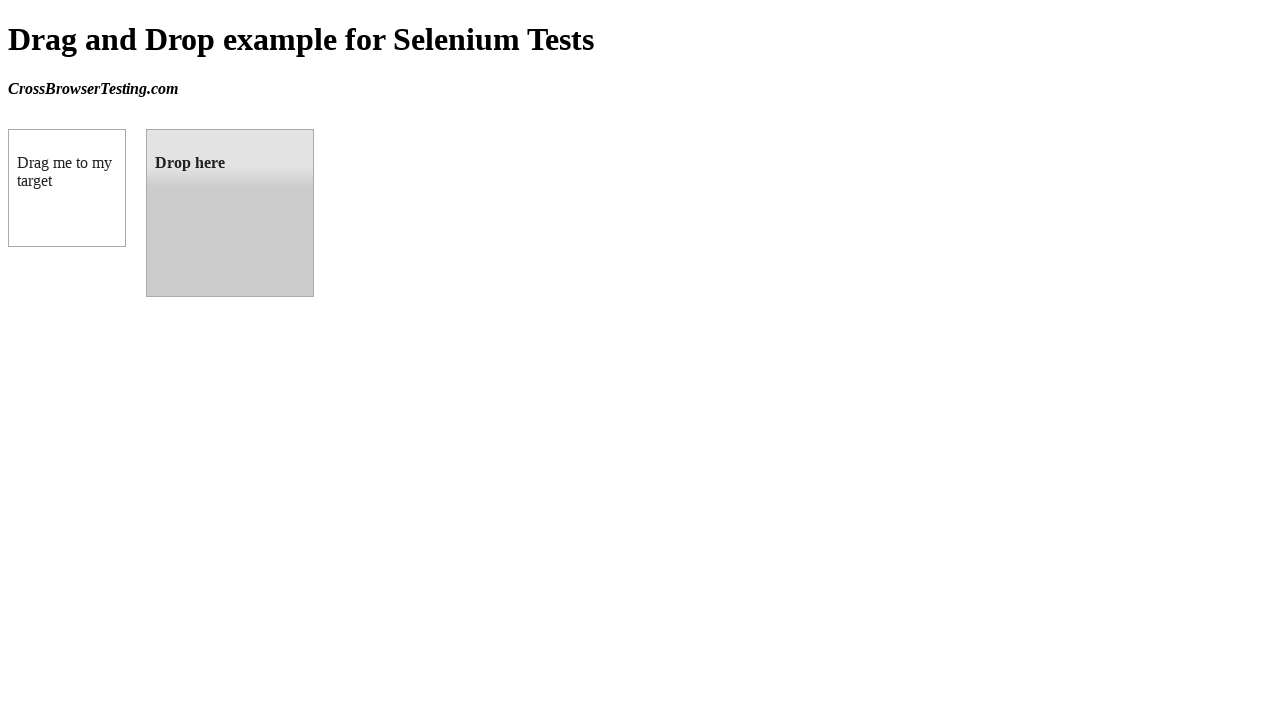

Located target droppable element
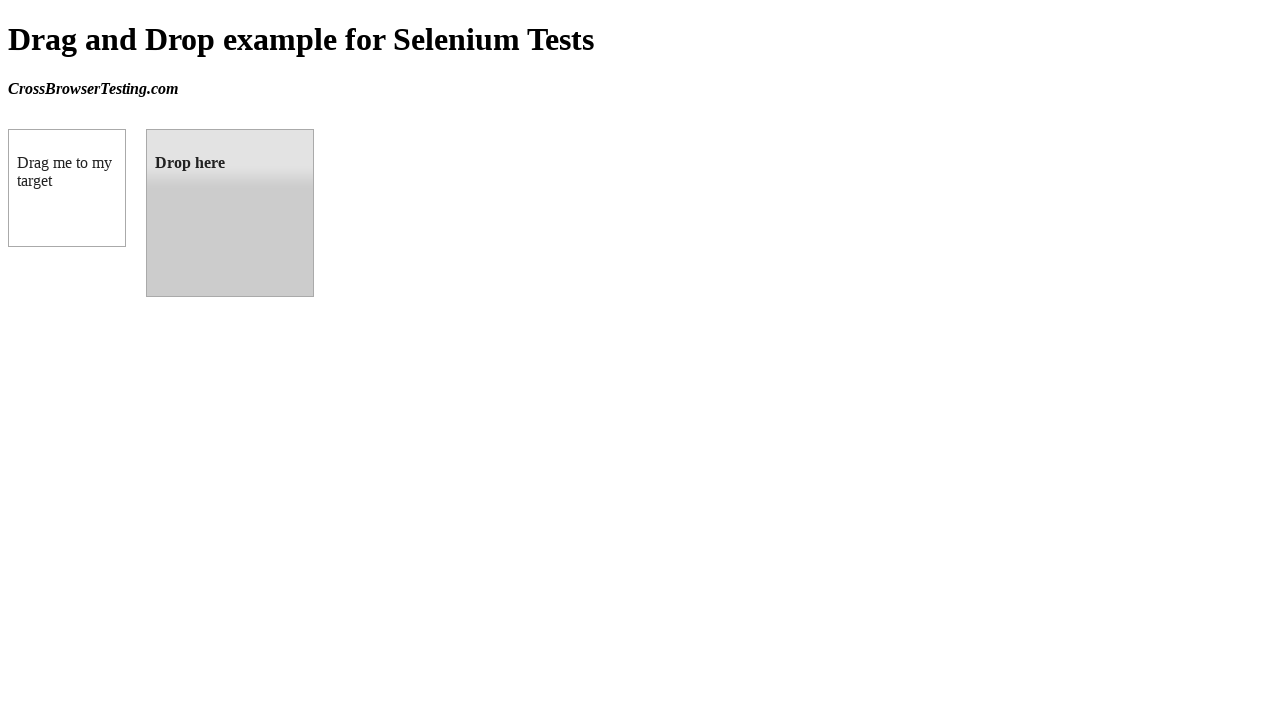

Dragged source element to target element at (230, 213)
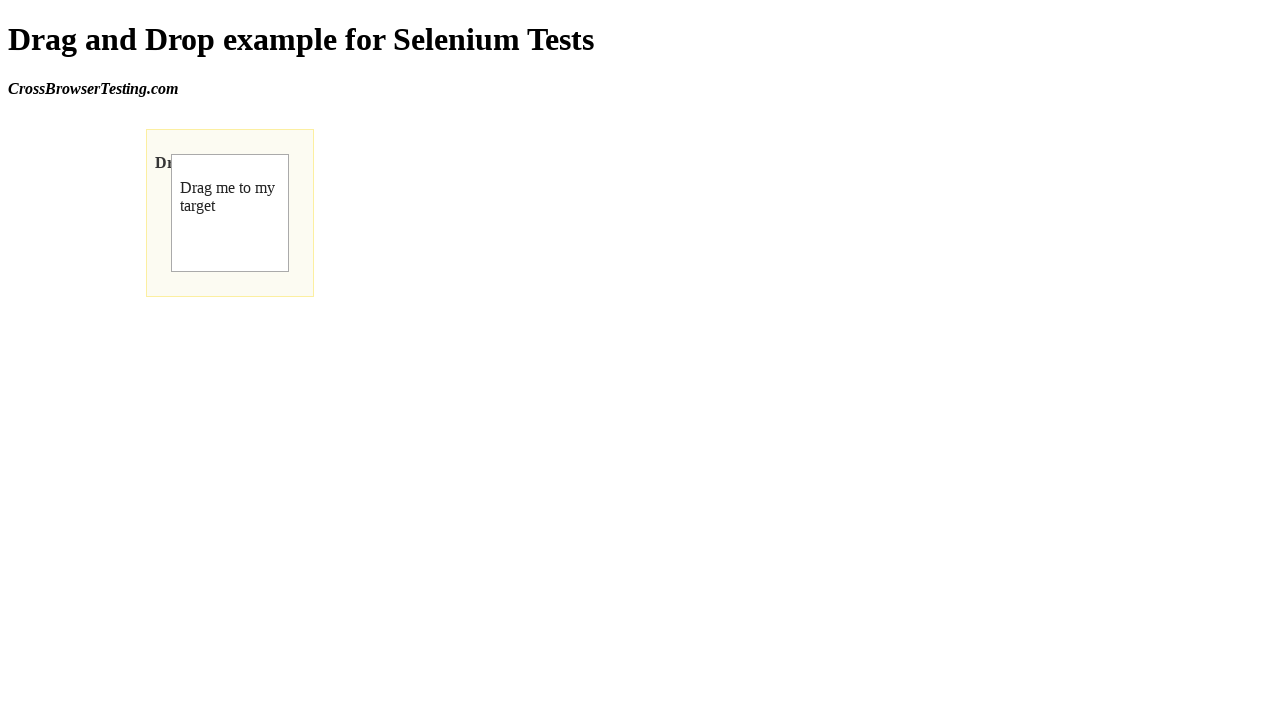

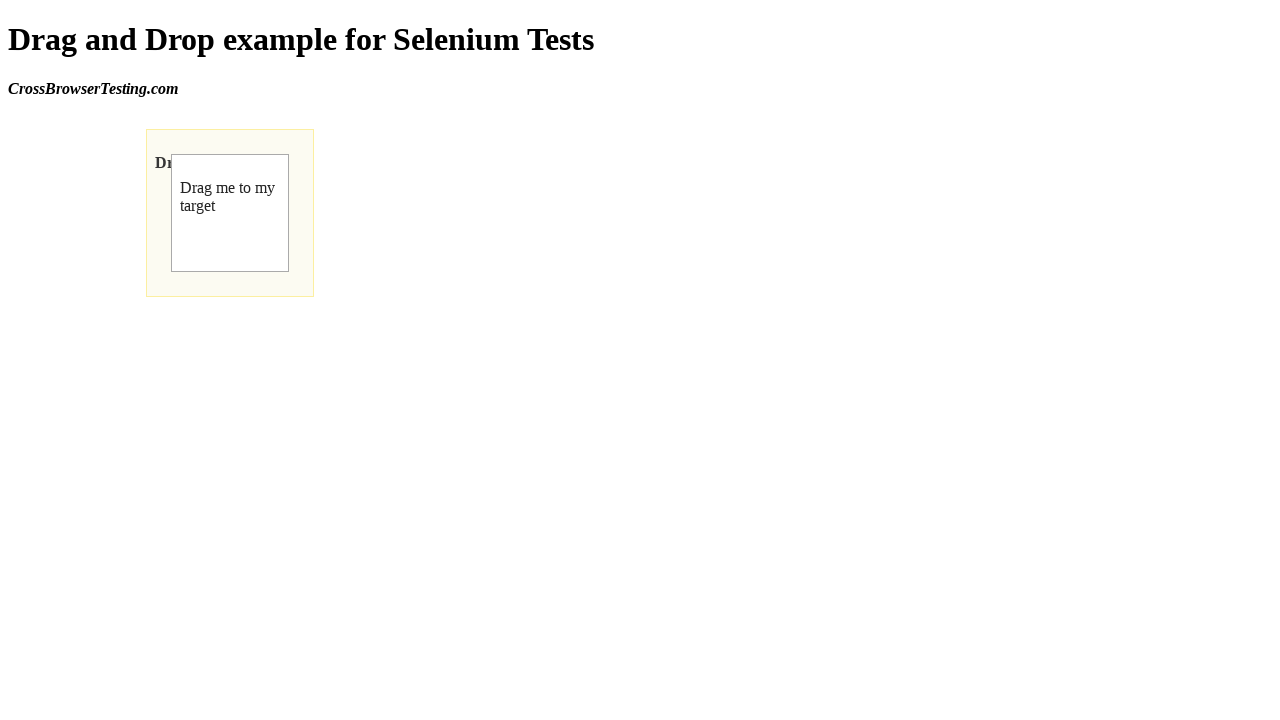